Tests navigation on calculator.net by clicking on the search input field and then navigating to the sales tax calculator page via a link click.

Starting URL: https://www.calculator.net/

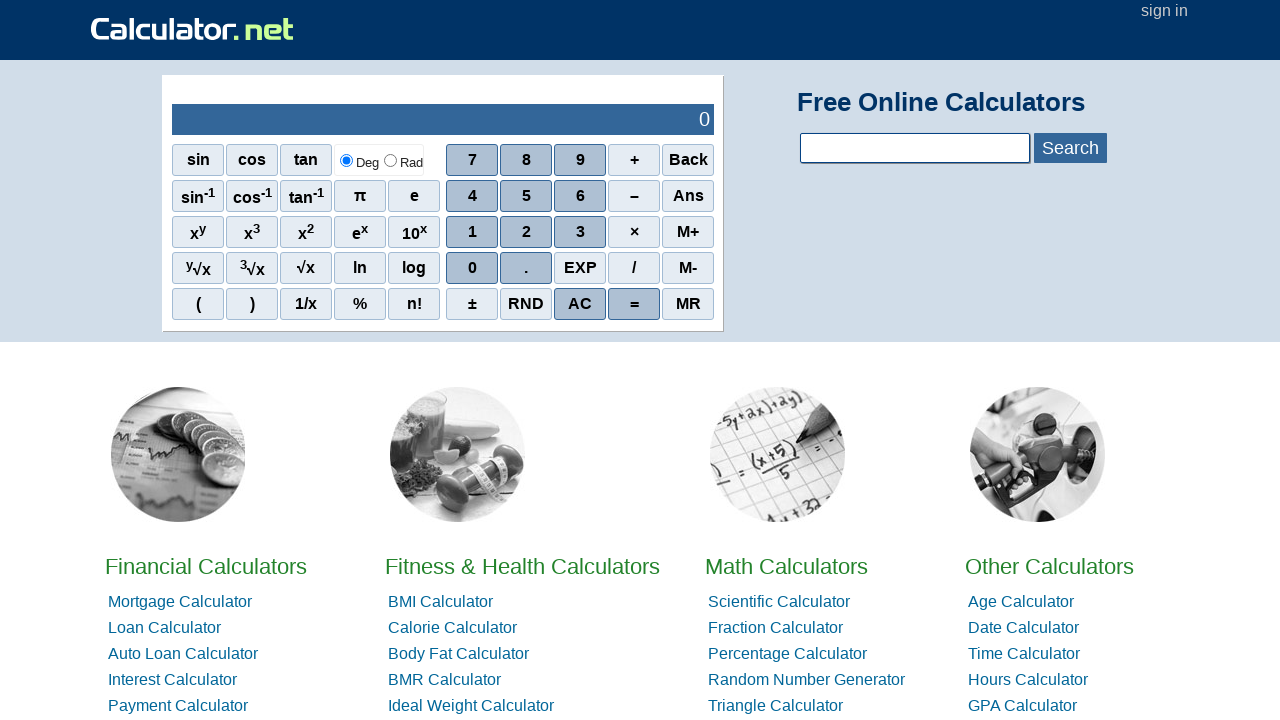

Clicked on the search input field at (914, 148) on input#calcSearchTerm
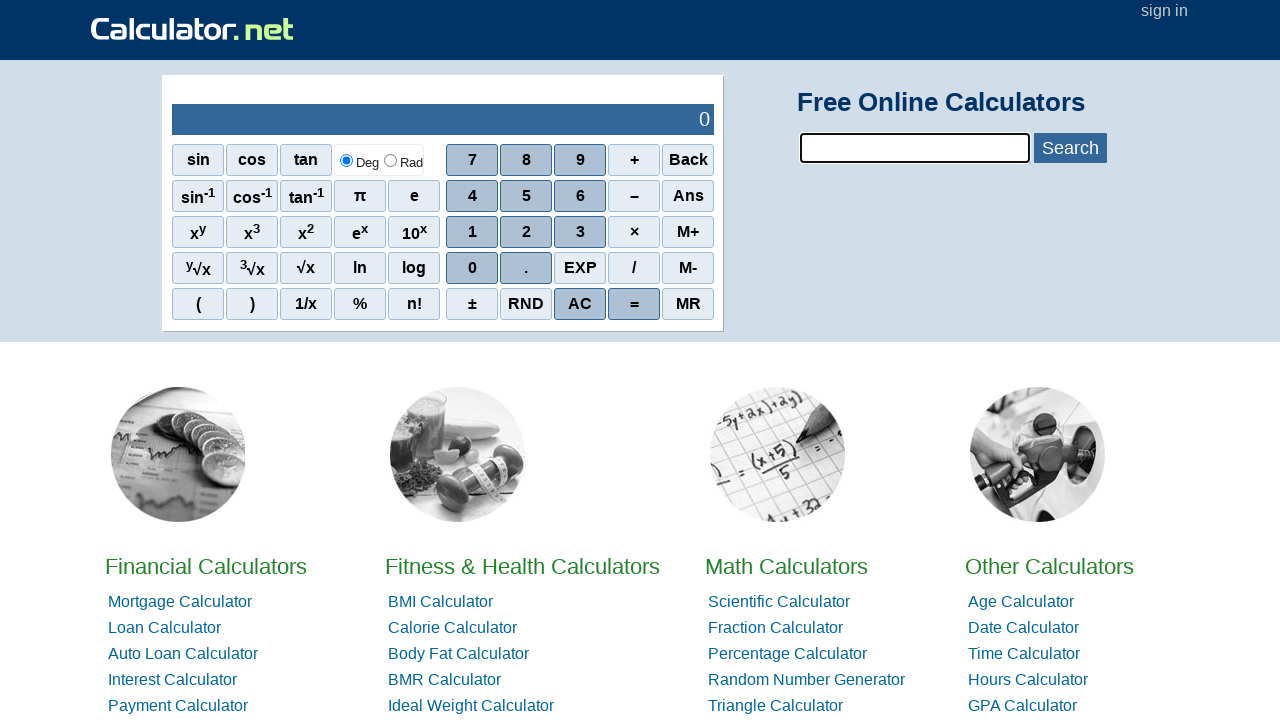

Waited 2 seconds for UI response
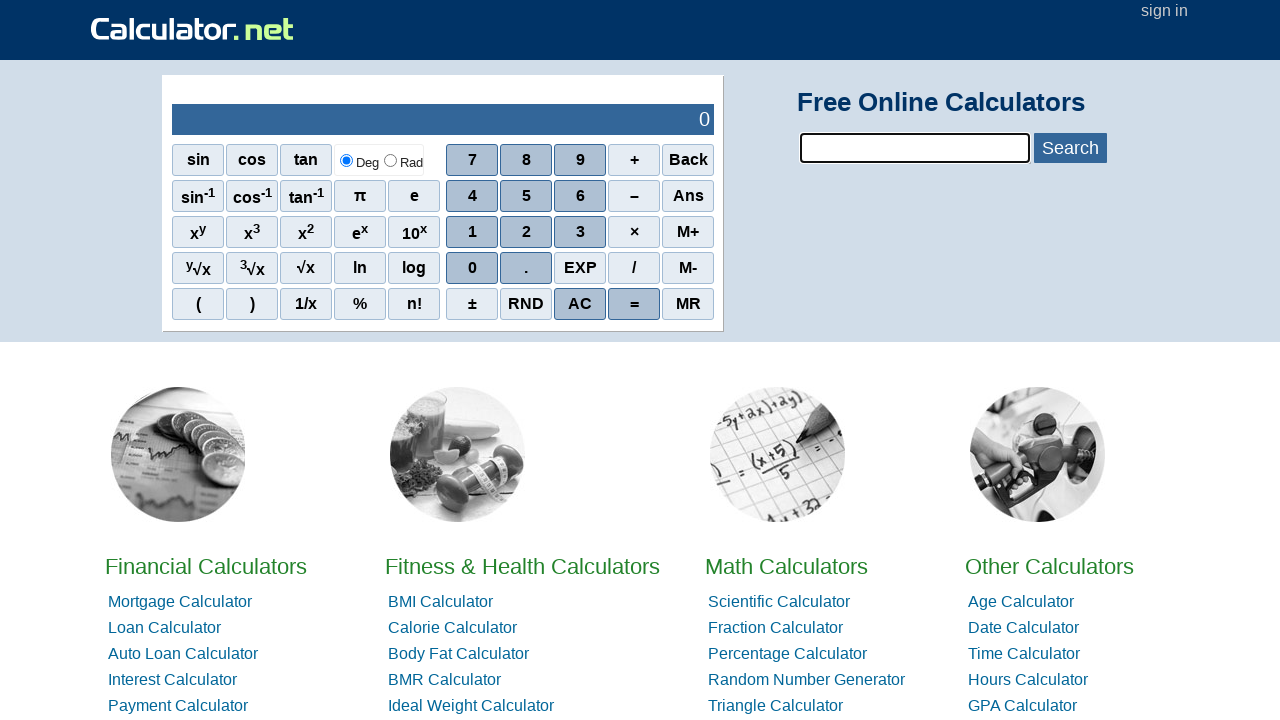

Clicked on the sales tax calculator link at (182, 360) on a[href='/sales-tax-calculator.html'] >> nth=0
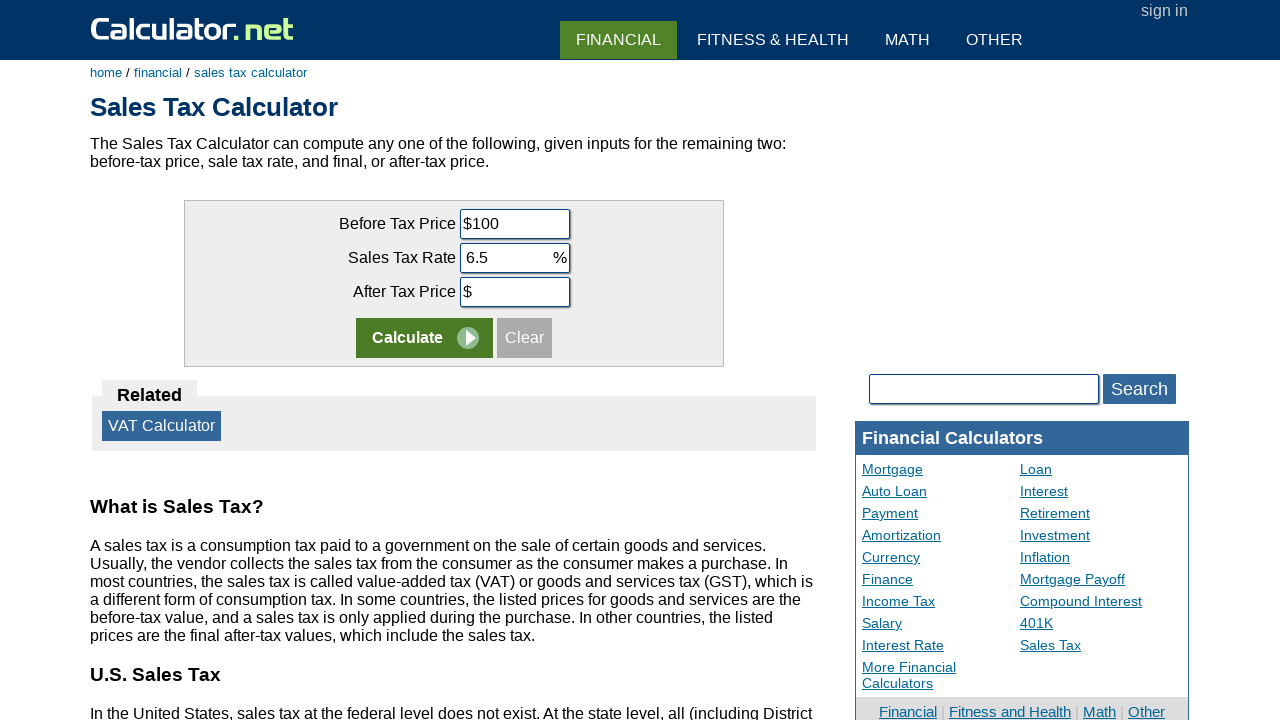

Navigation to sales tax calculator page completed
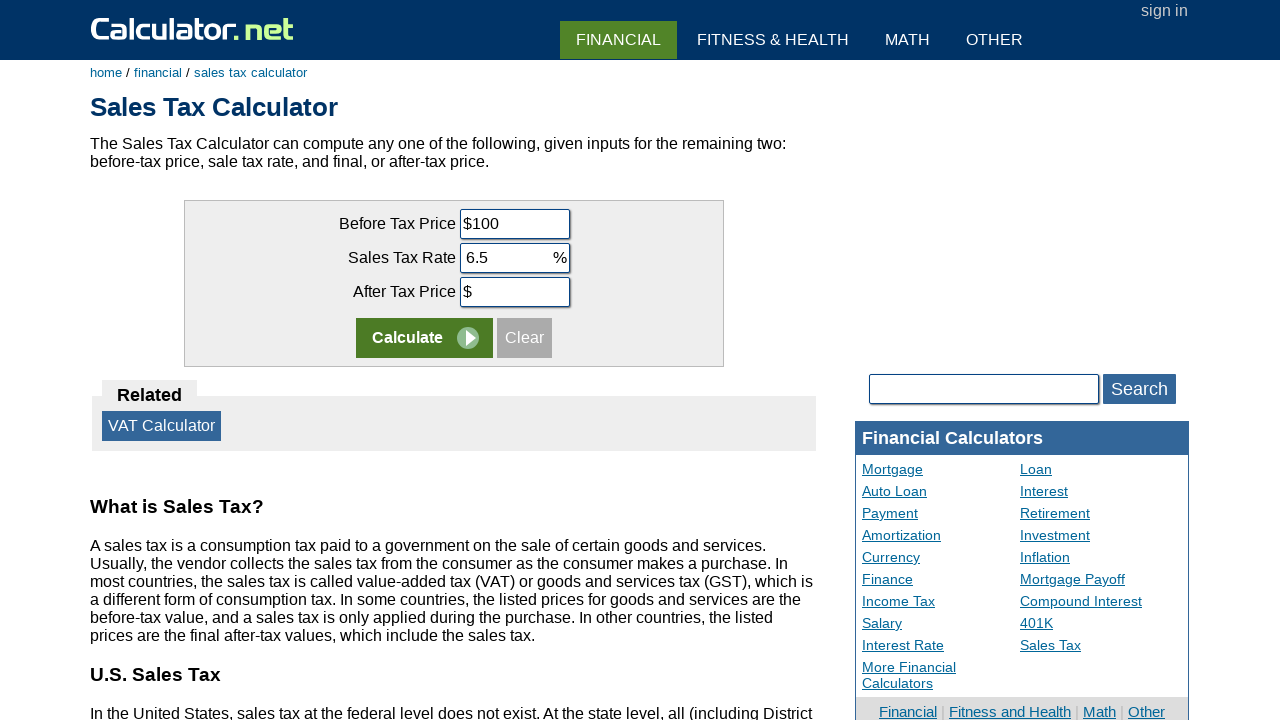

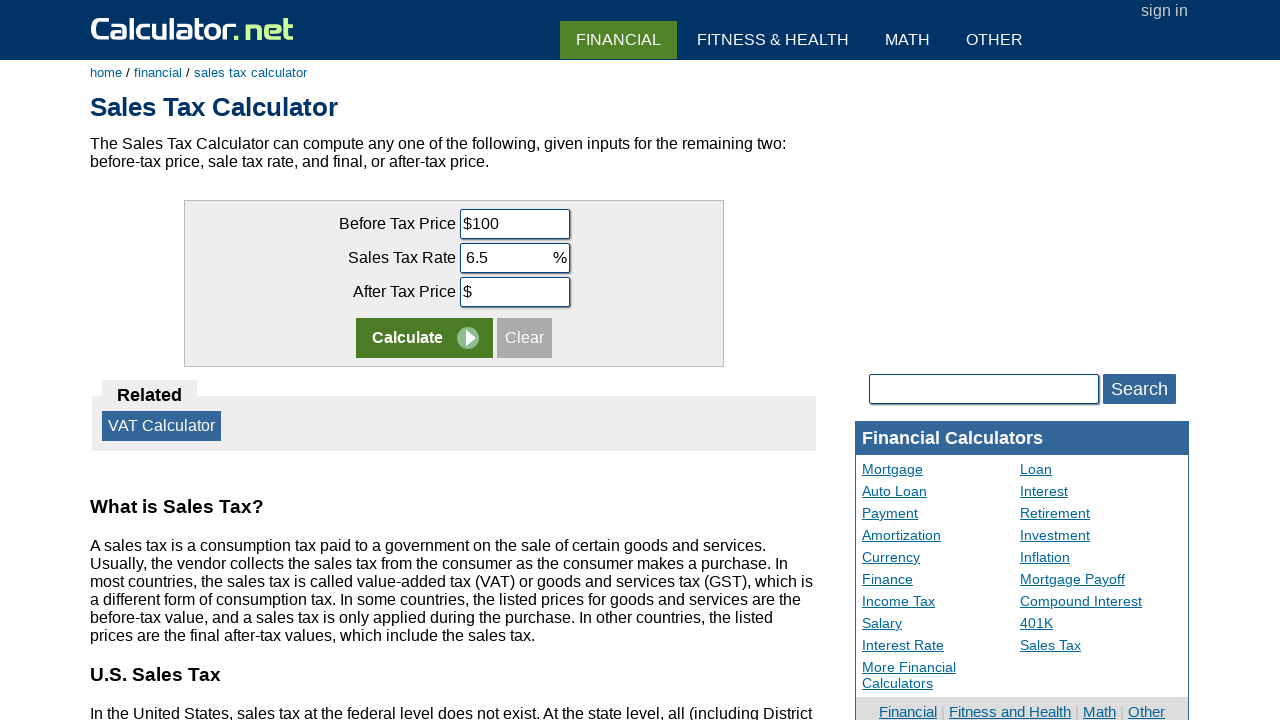